Tests drag and drop functionality on jQuery UI's droppable demo page by dragging an element and dropping it onto a target area

Starting URL: https://jqueryui.com/droppable/

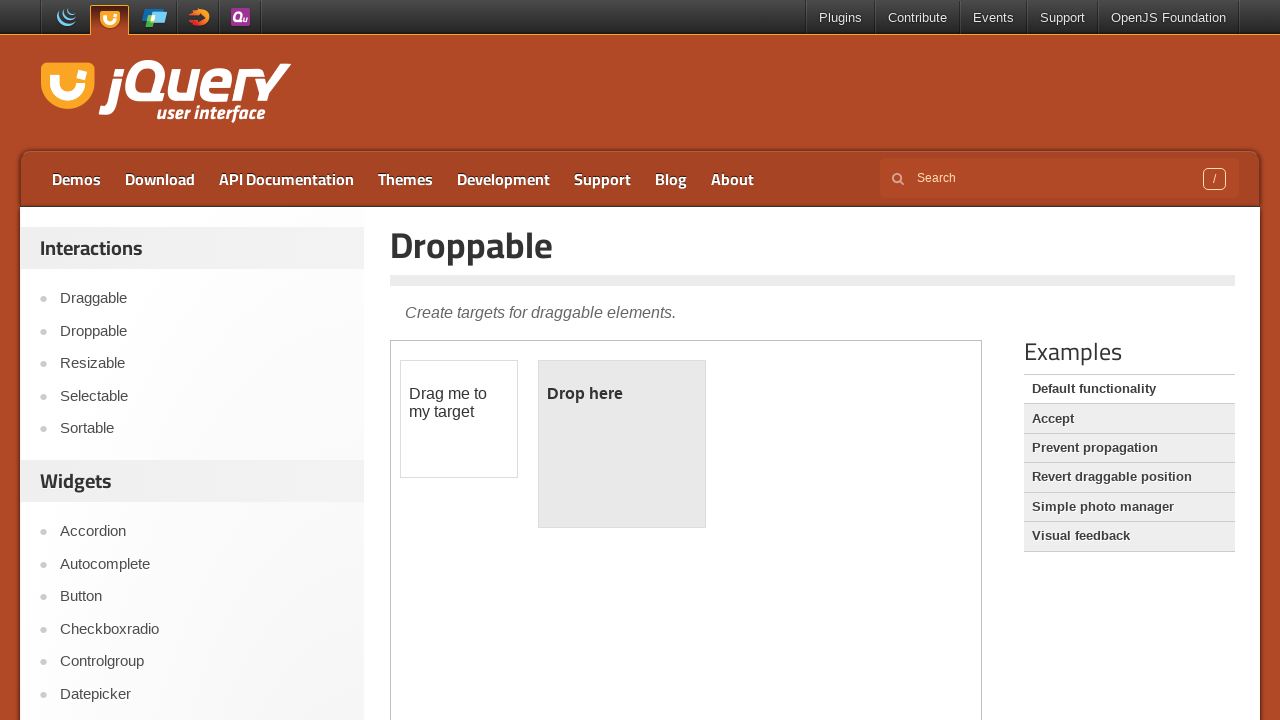

Located the iframe containing the drag and drop demo
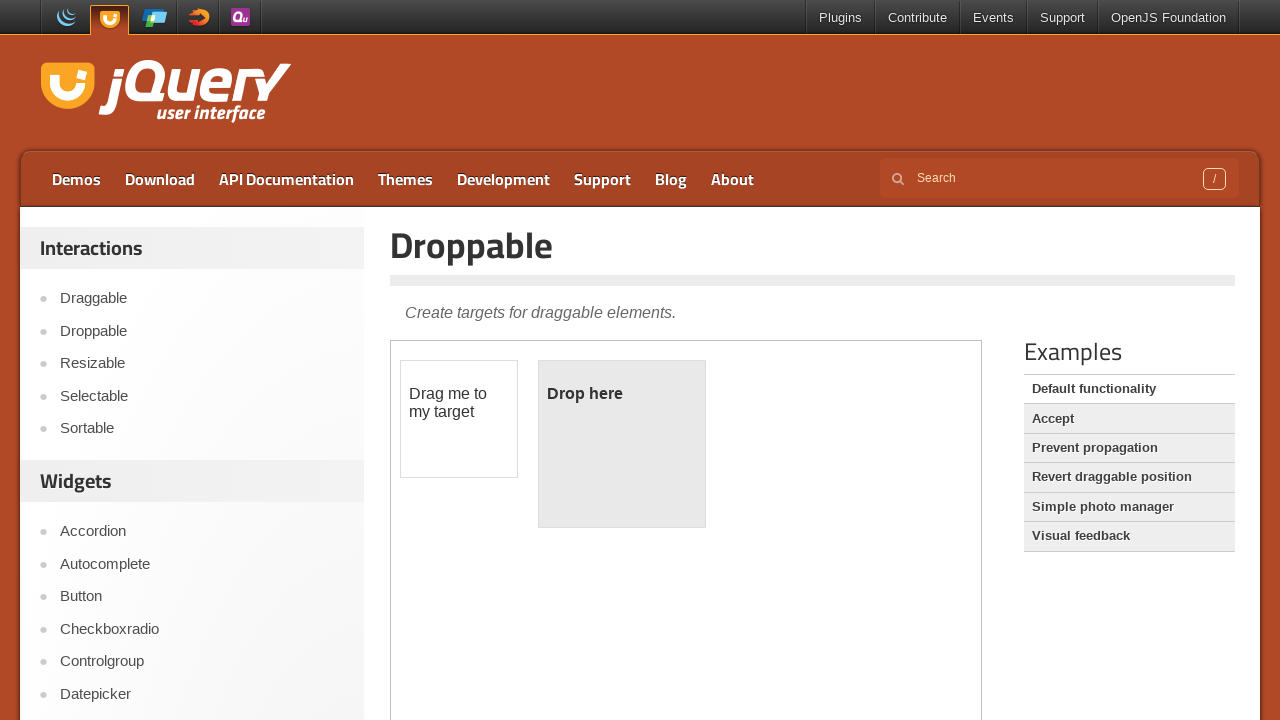

Located the draggable element
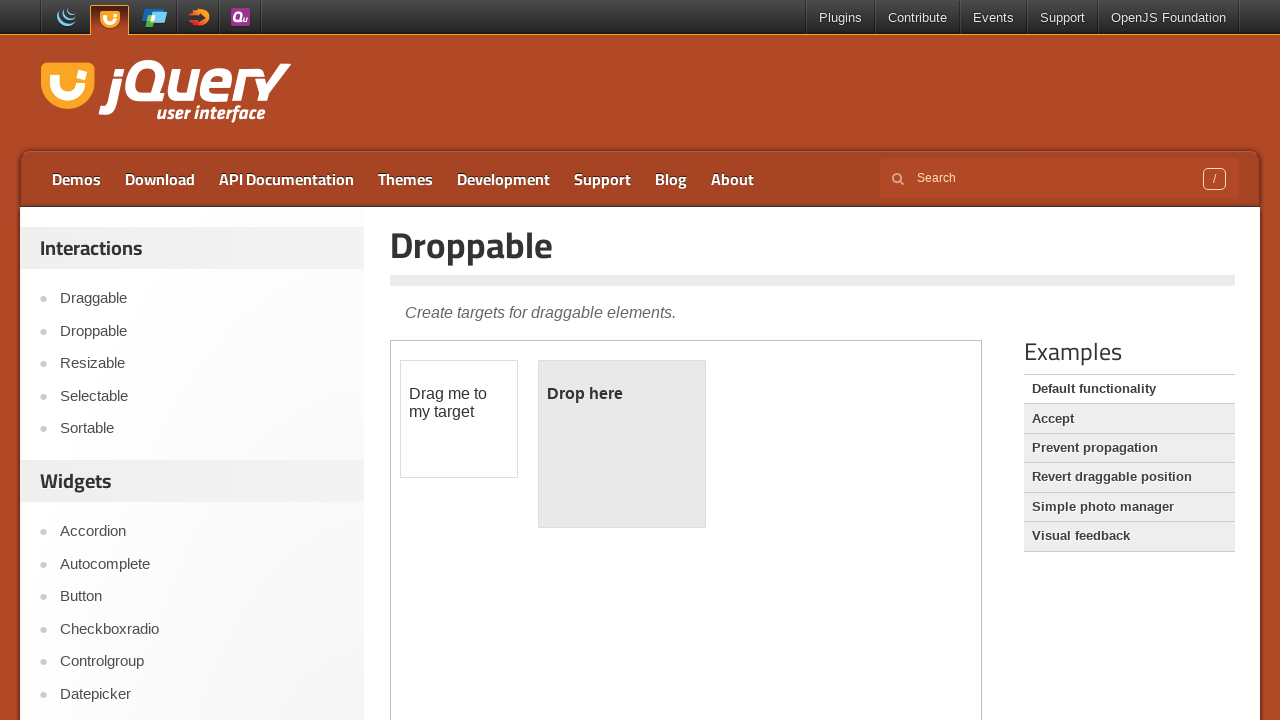

Located the droppable target element
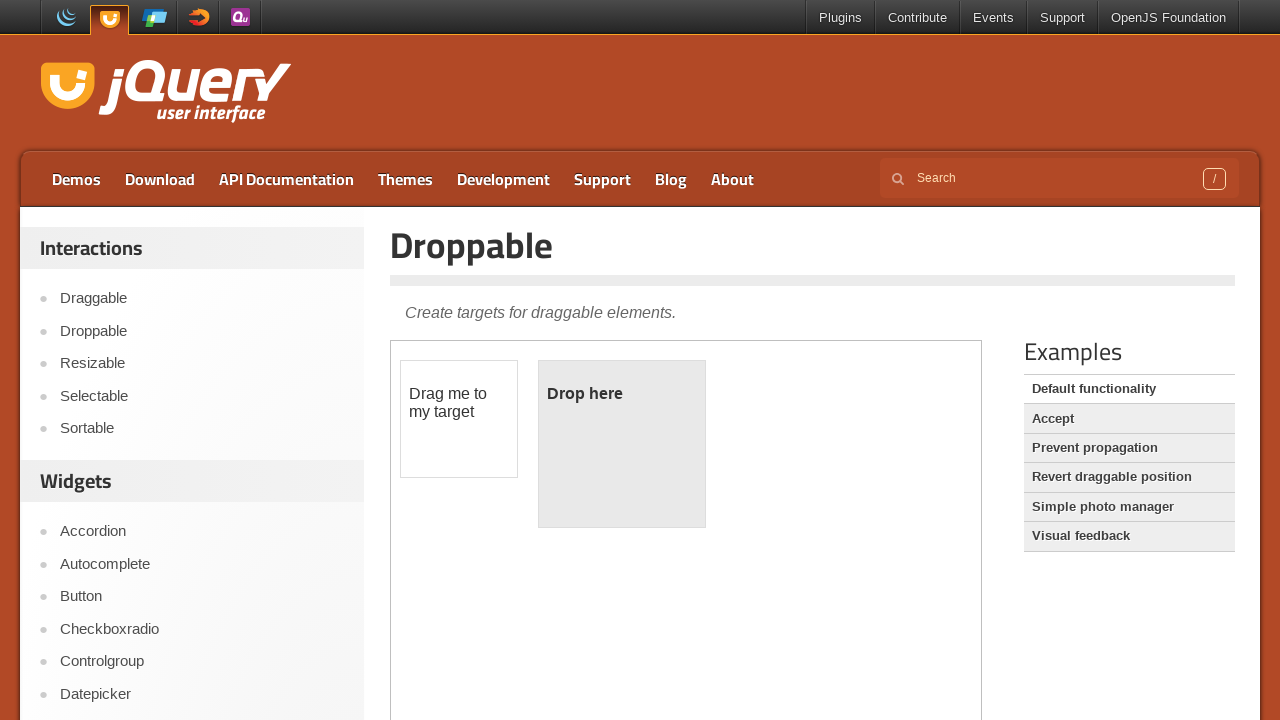

Dragged the draggable element and dropped it onto the droppable target area at (622, 444)
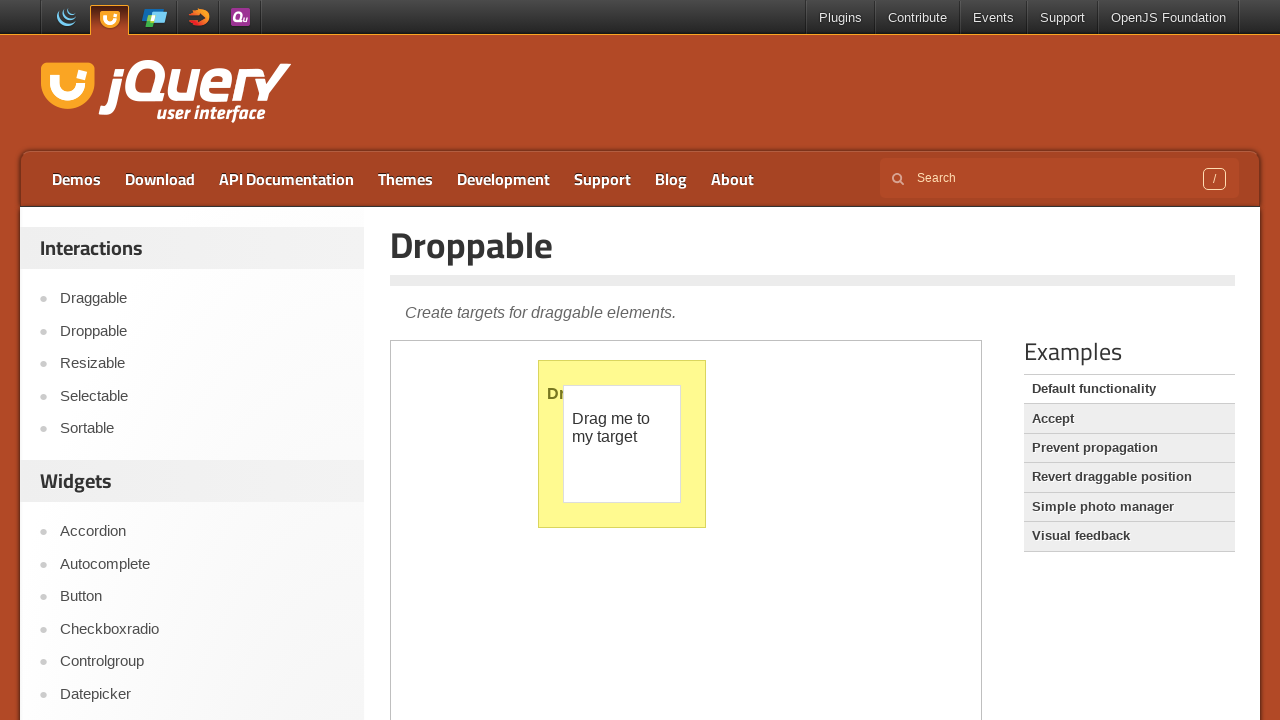

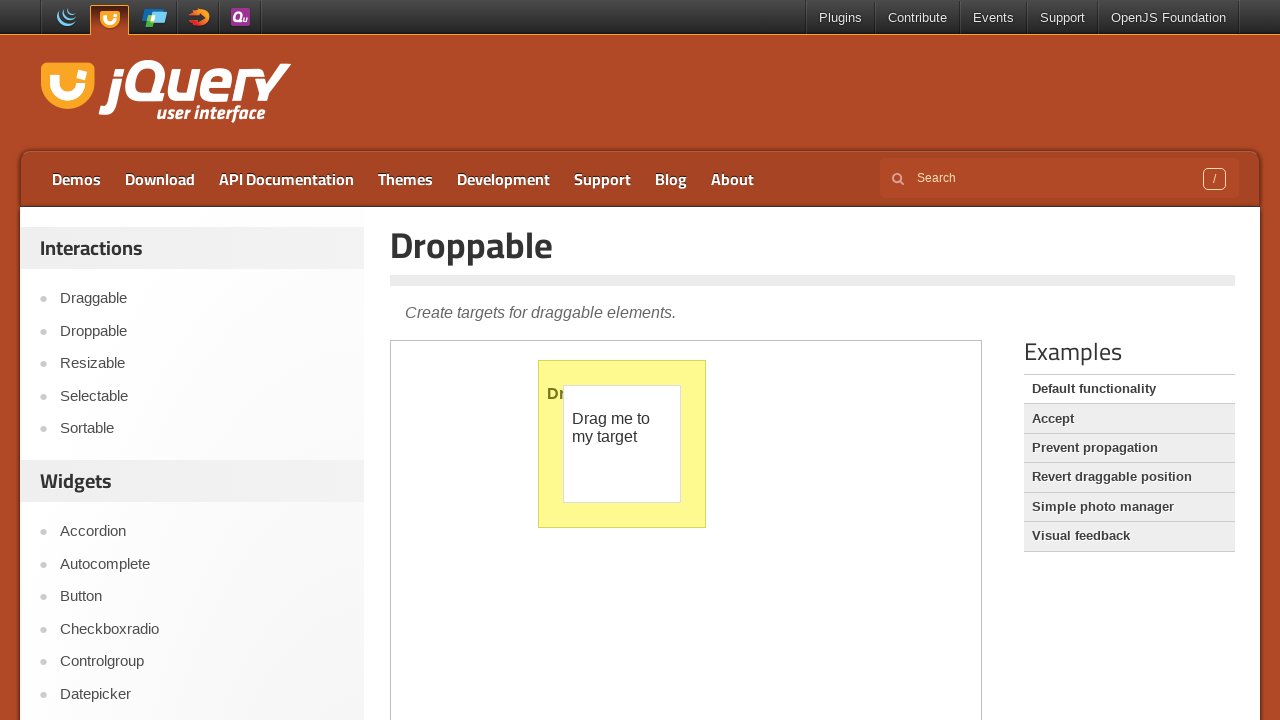